Clicks the 'Add Element' button 5 times to dynamically add elements to the page

Starting URL: http://the-internet.herokuapp.com/add_remove_elements/

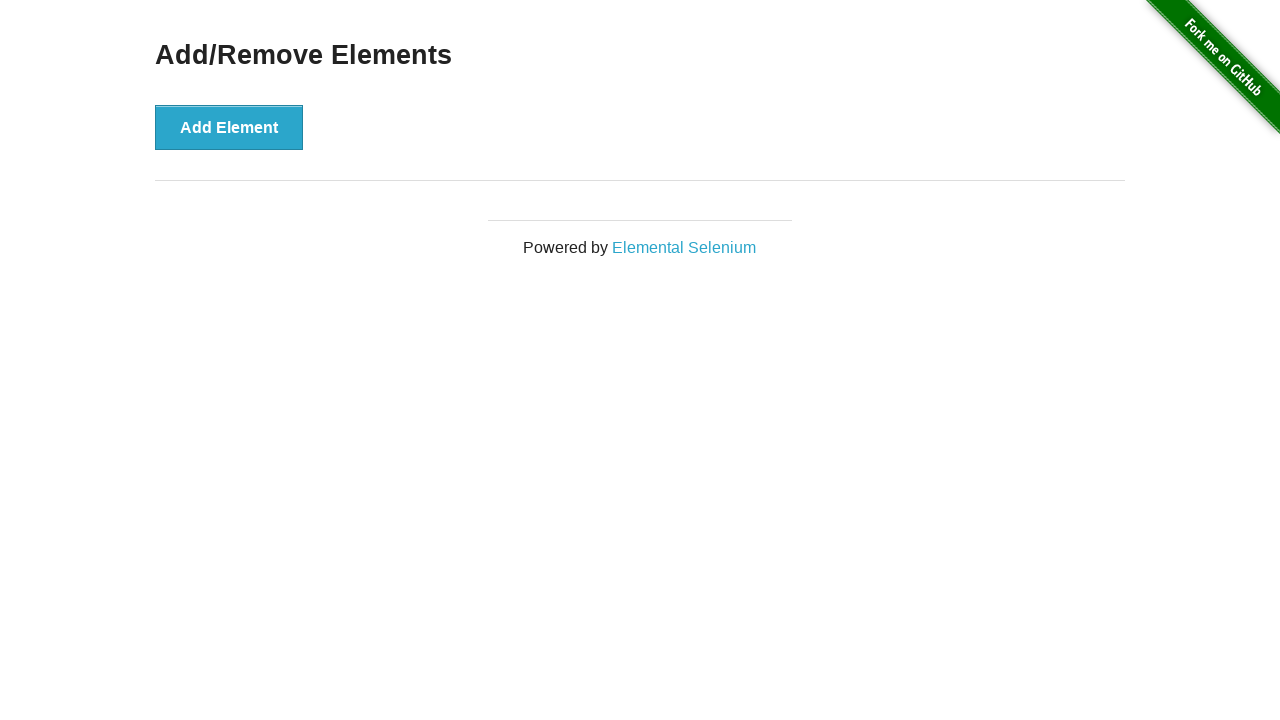

Clicked 'Add Element' button at (229, 127) on xpath=//button[text()='Add Element']
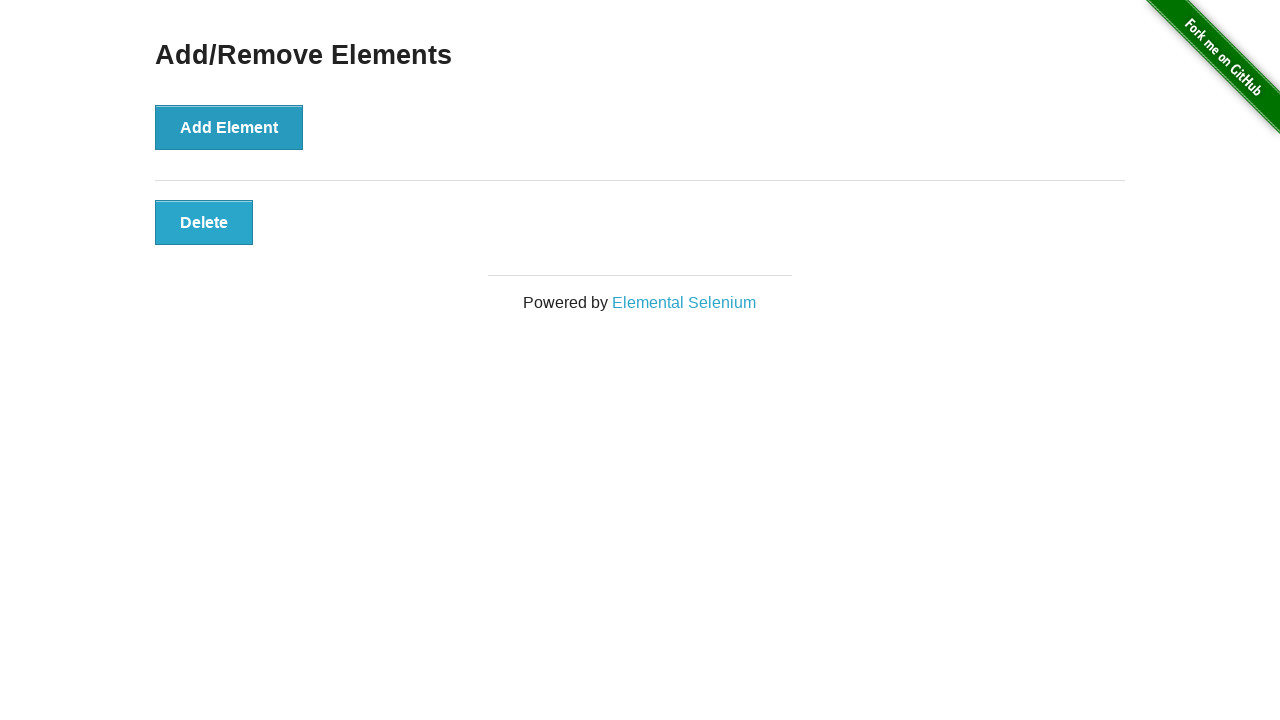

Clicked 'Add Element' button at (229, 127) on xpath=//button[text()='Add Element']
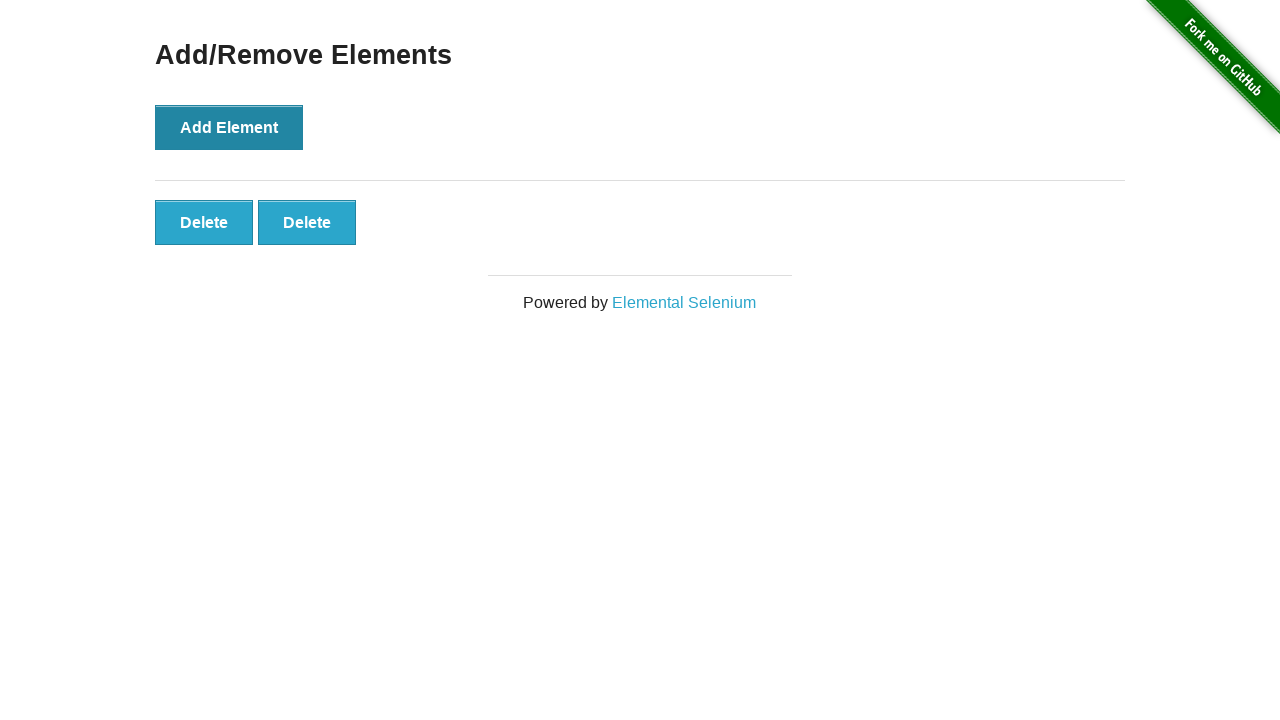

Clicked 'Add Element' button at (229, 127) on xpath=//button[text()='Add Element']
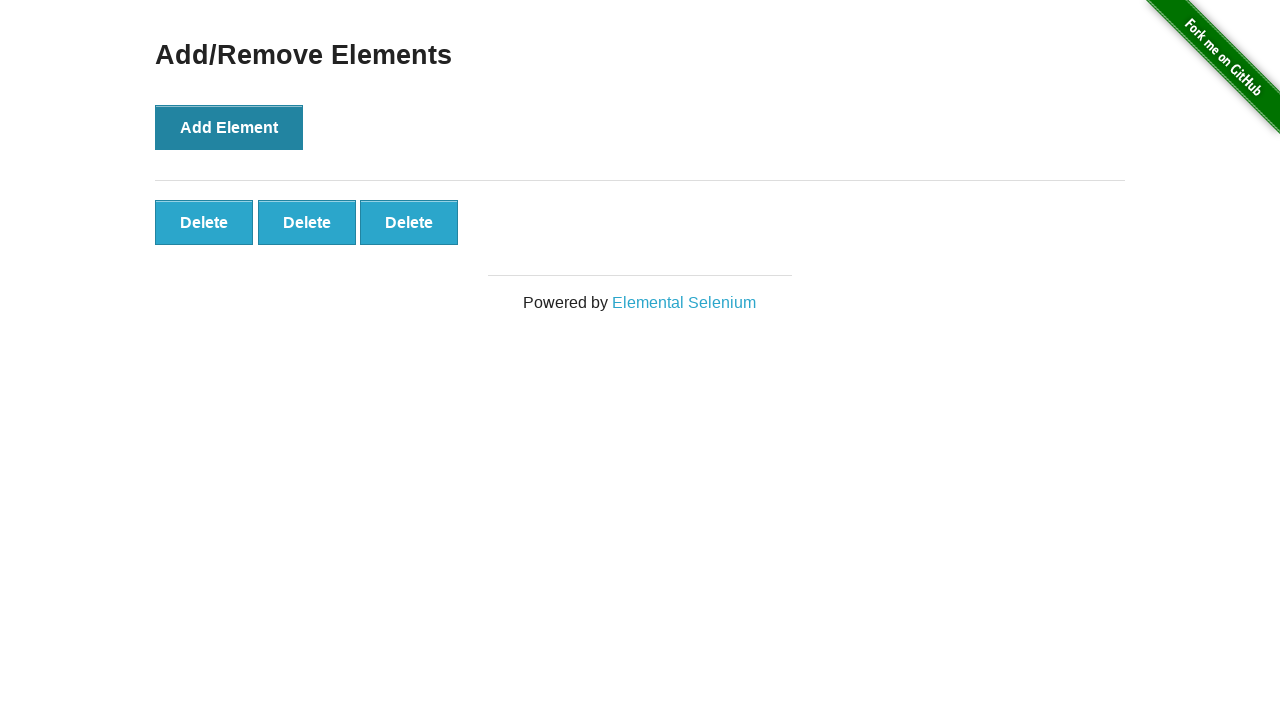

Clicked 'Add Element' button at (229, 127) on xpath=//button[text()='Add Element']
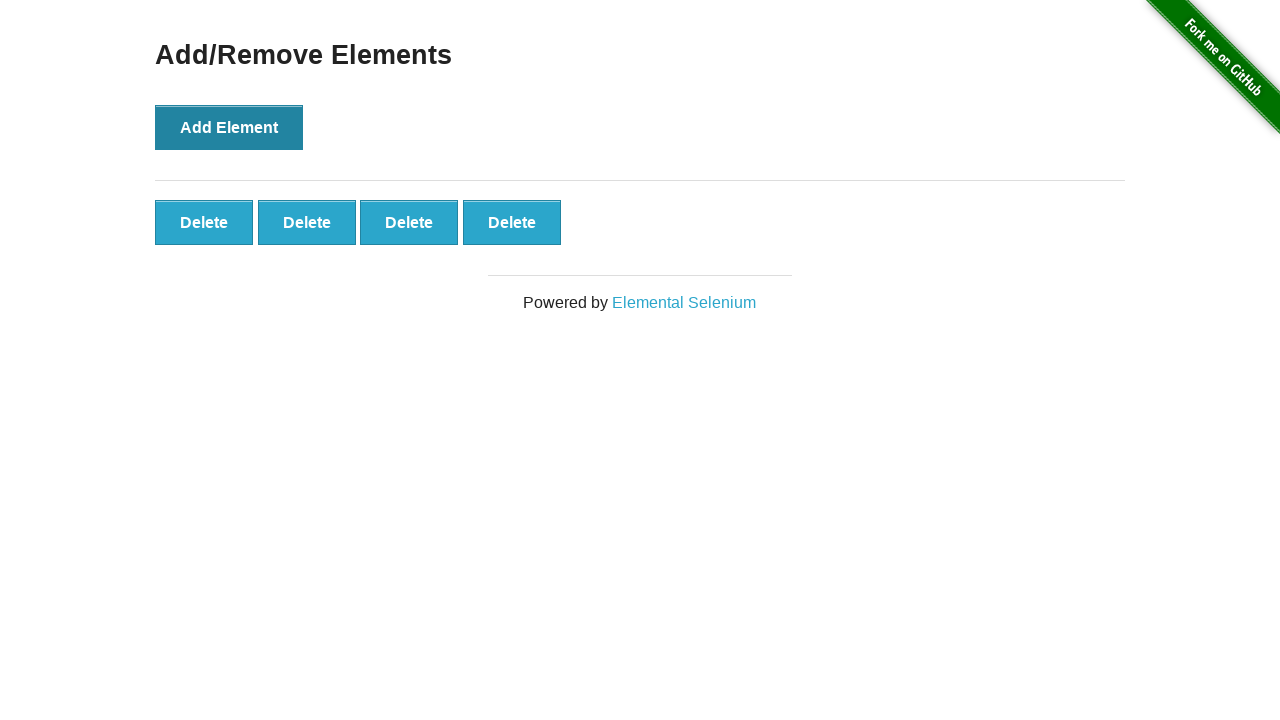

Clicked 'Add Element' button at (229, 127) on xpath=//button[text()='Add Element']
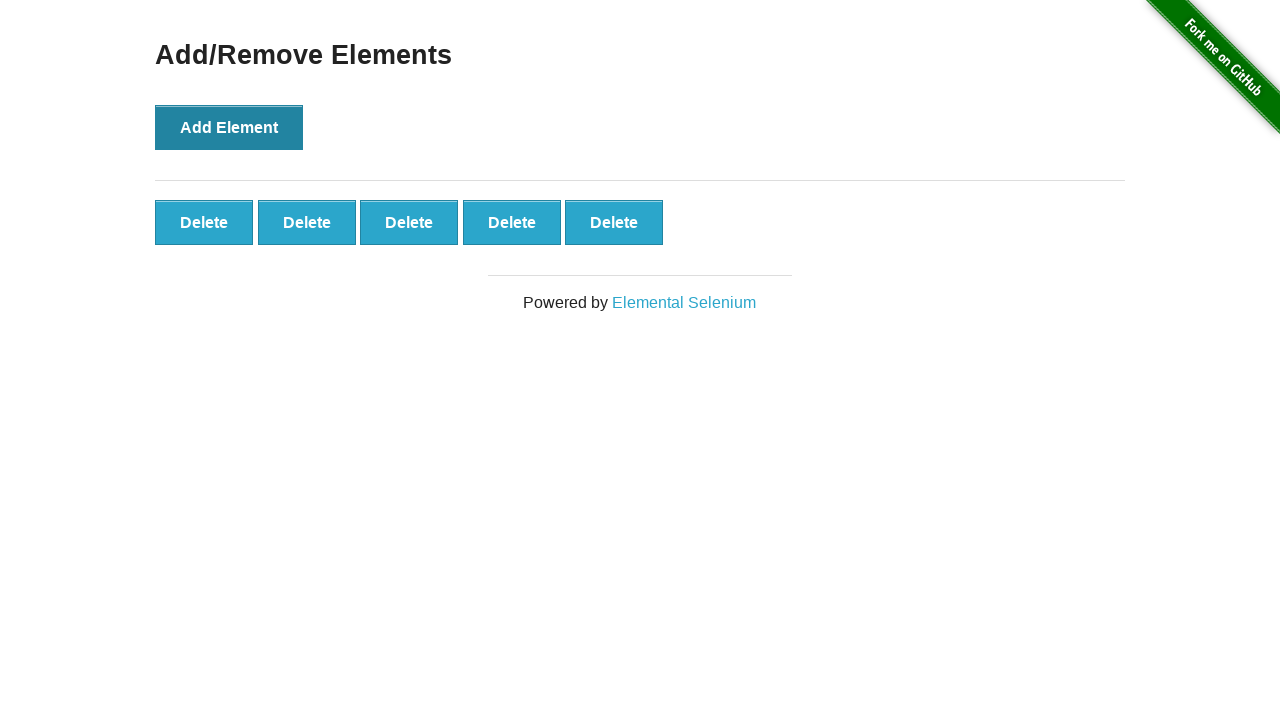

Verified dynamically added elements are present on page
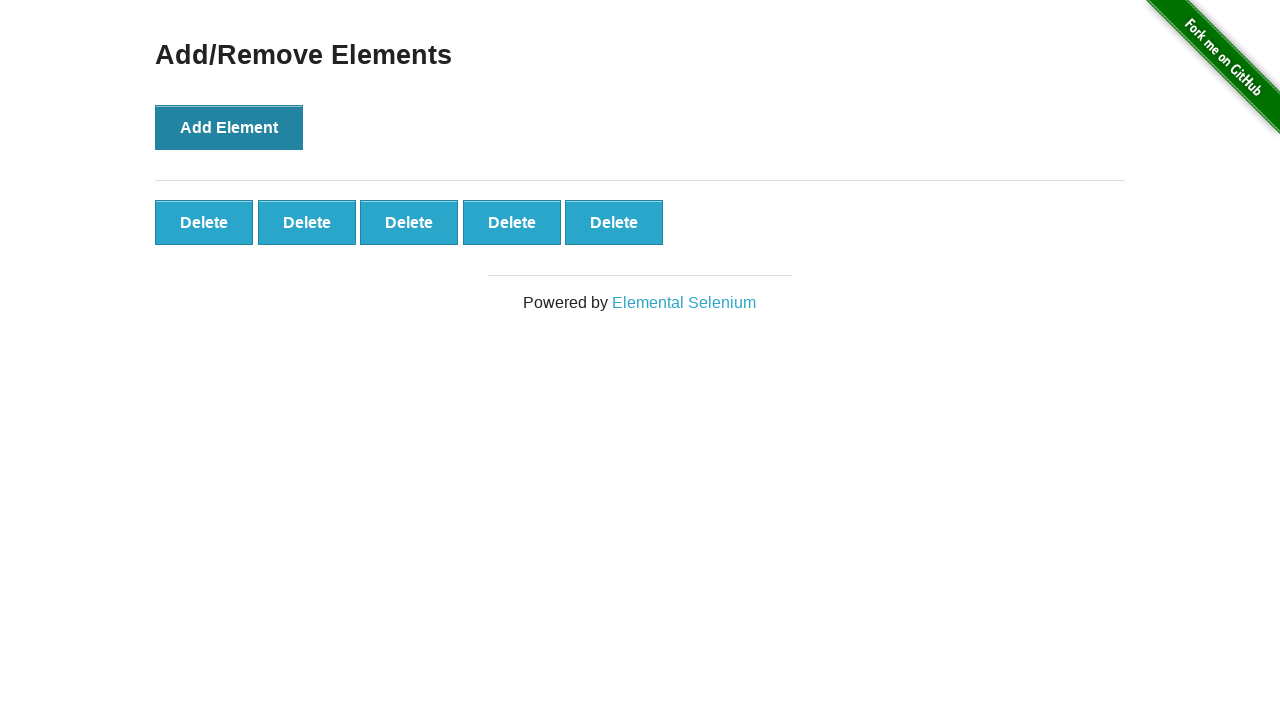

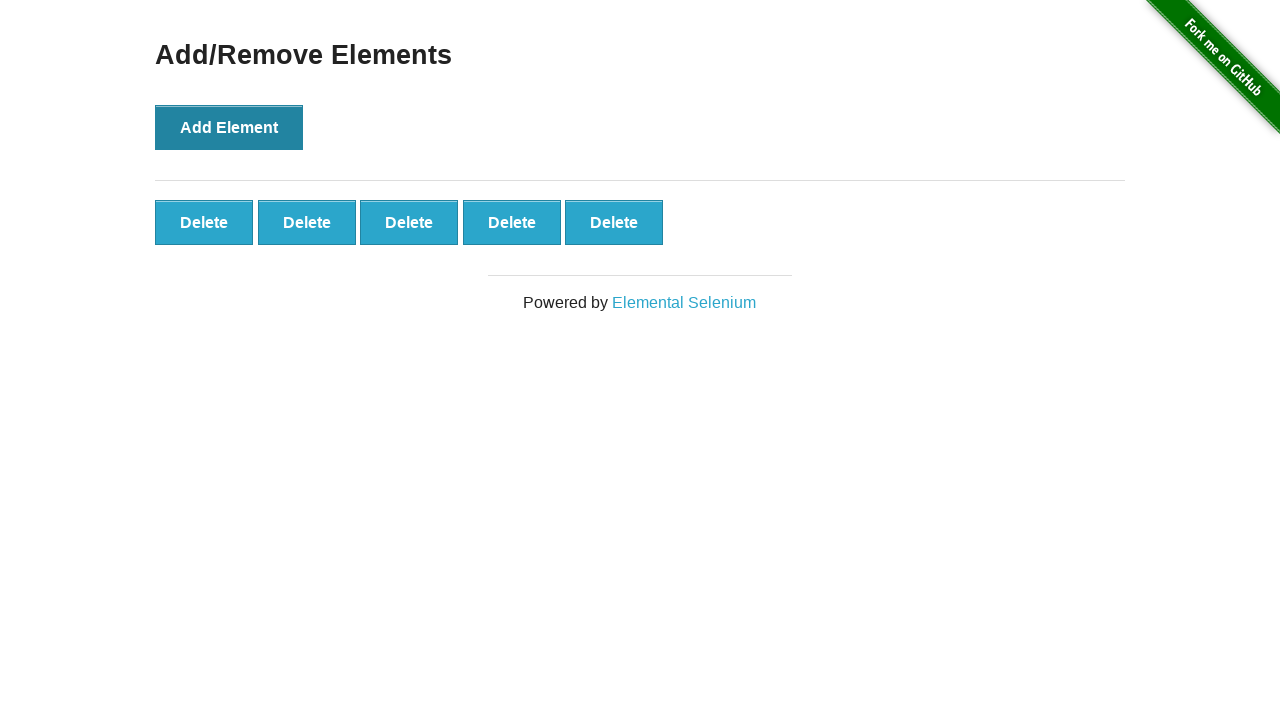